Tests prompt alert functionality by clicking a button that triggers a prompt alert, entering text into it, and accepting the alert

Starting URL: https://demoqa.com/alerts

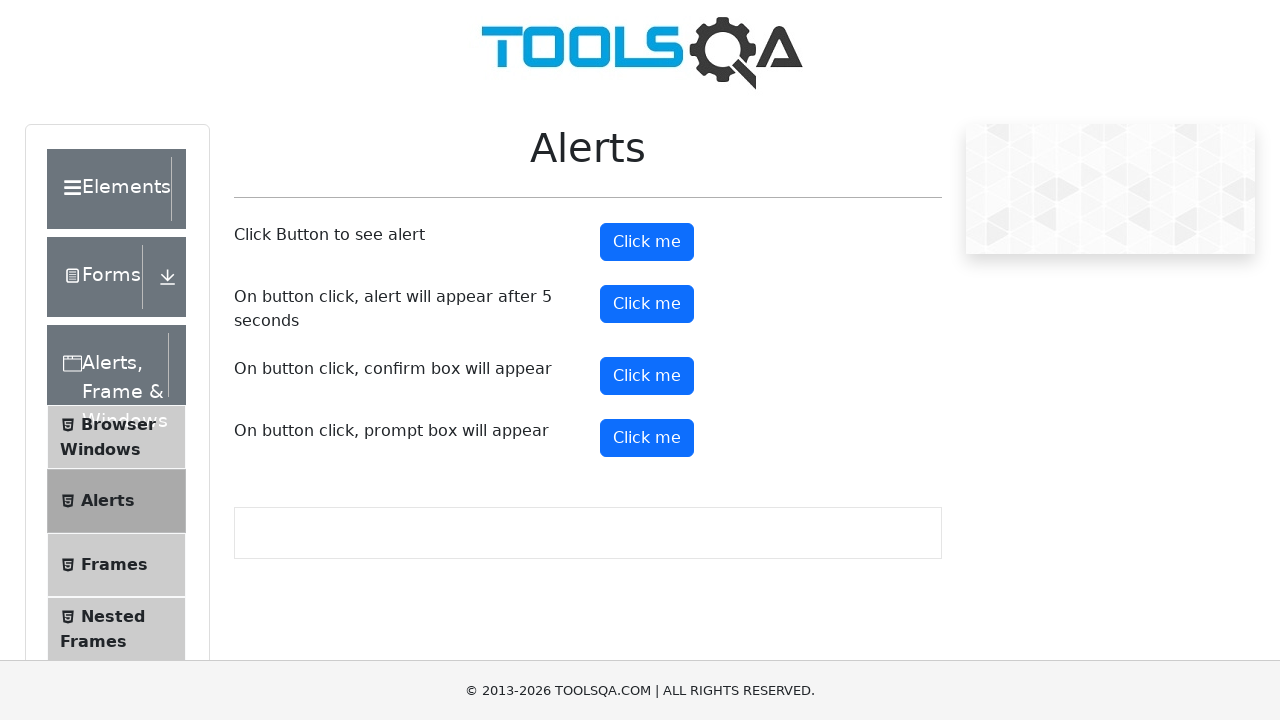

Set up dialog handler to accept prompt alert with text 'NIKHIL' and clicked prompt button at (647, 438) on #promtButton
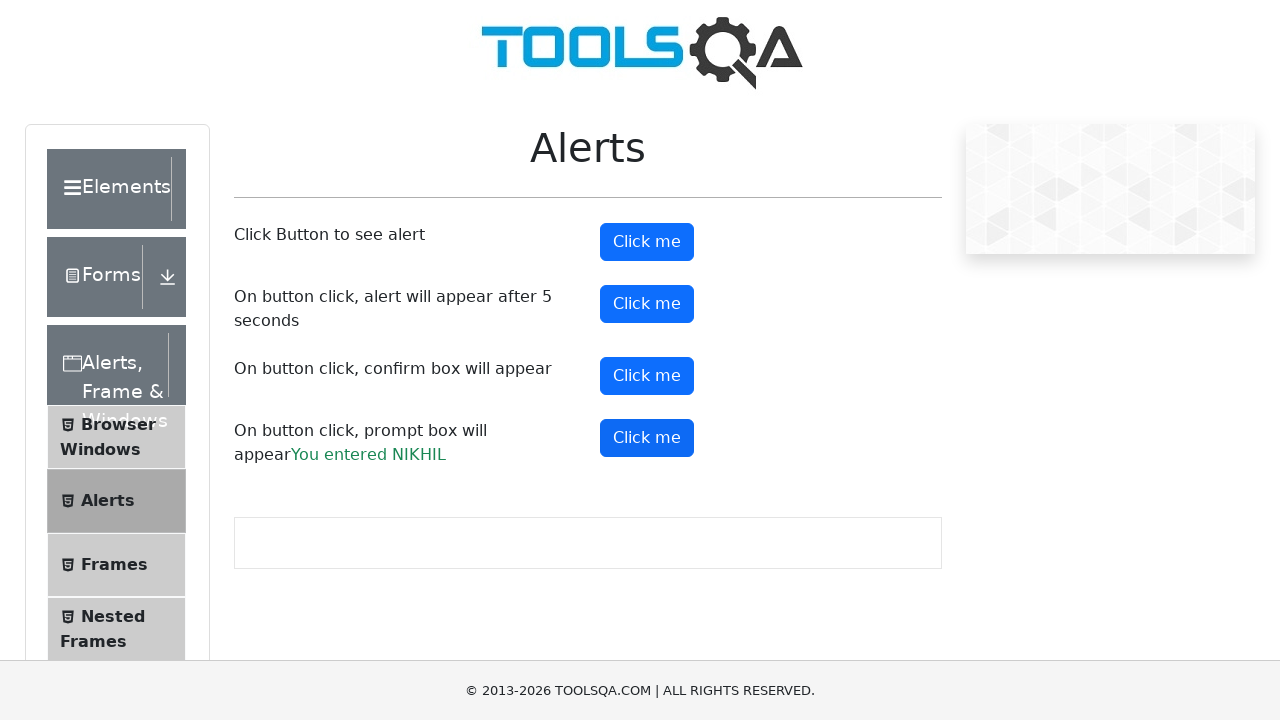

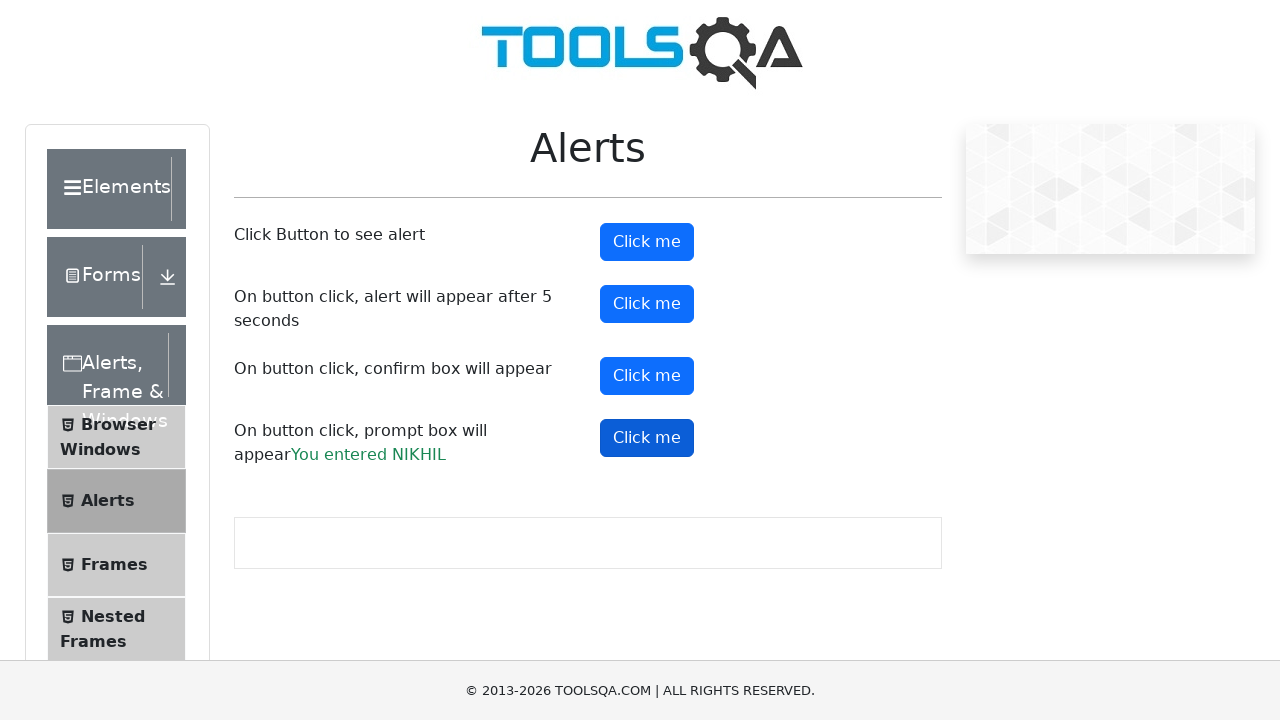